Tests the Practice Form on demoqa.com by navigating to the Forms section, filling out personal information fields (first name, last name, email, mobile number), selecting a gender option, and uploading a picture file.

Starting URL: https://demoqa.com/

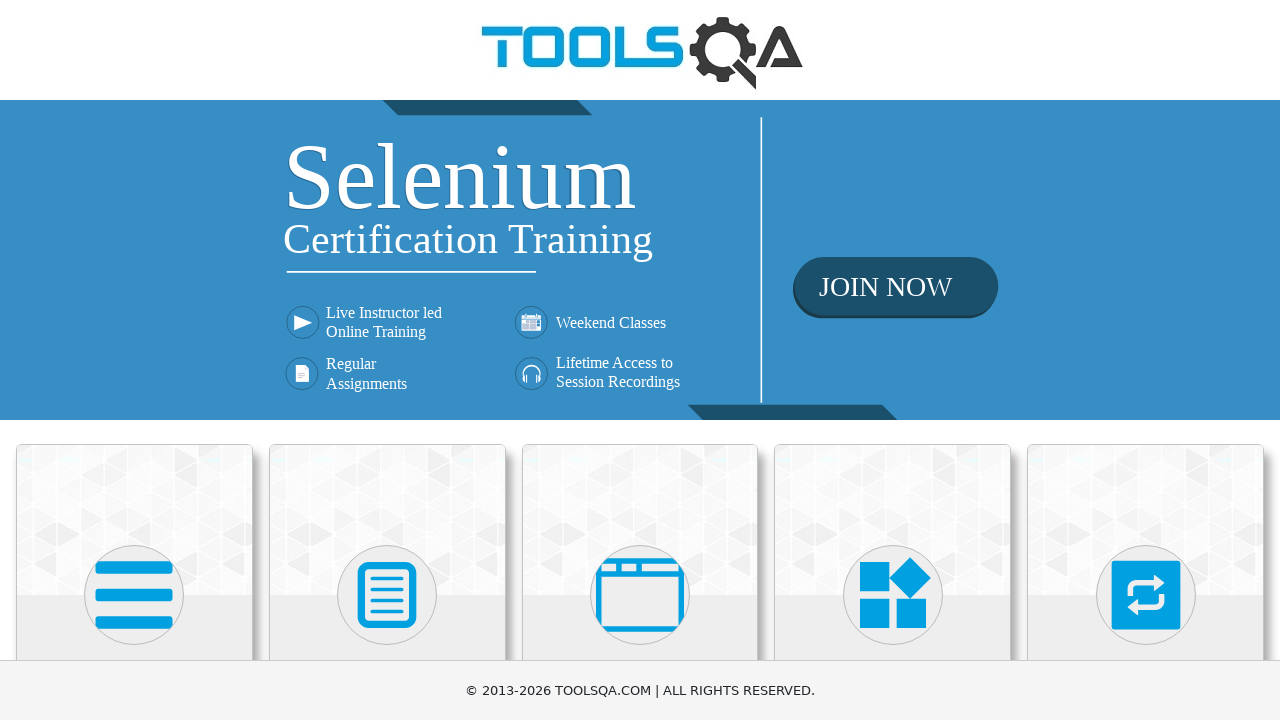

Scrolled down 400px to view Forms section
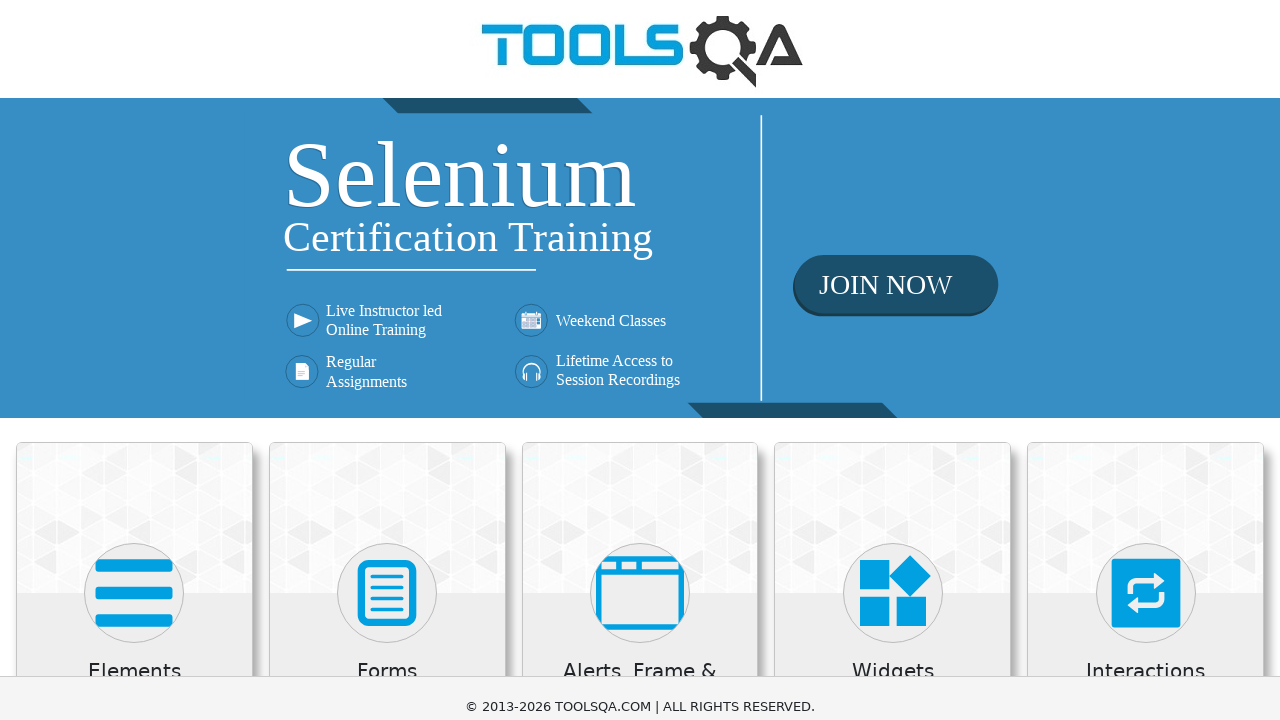

Clicked on Forms card at (387, 273) on xpath=//h5[text()='Forms']
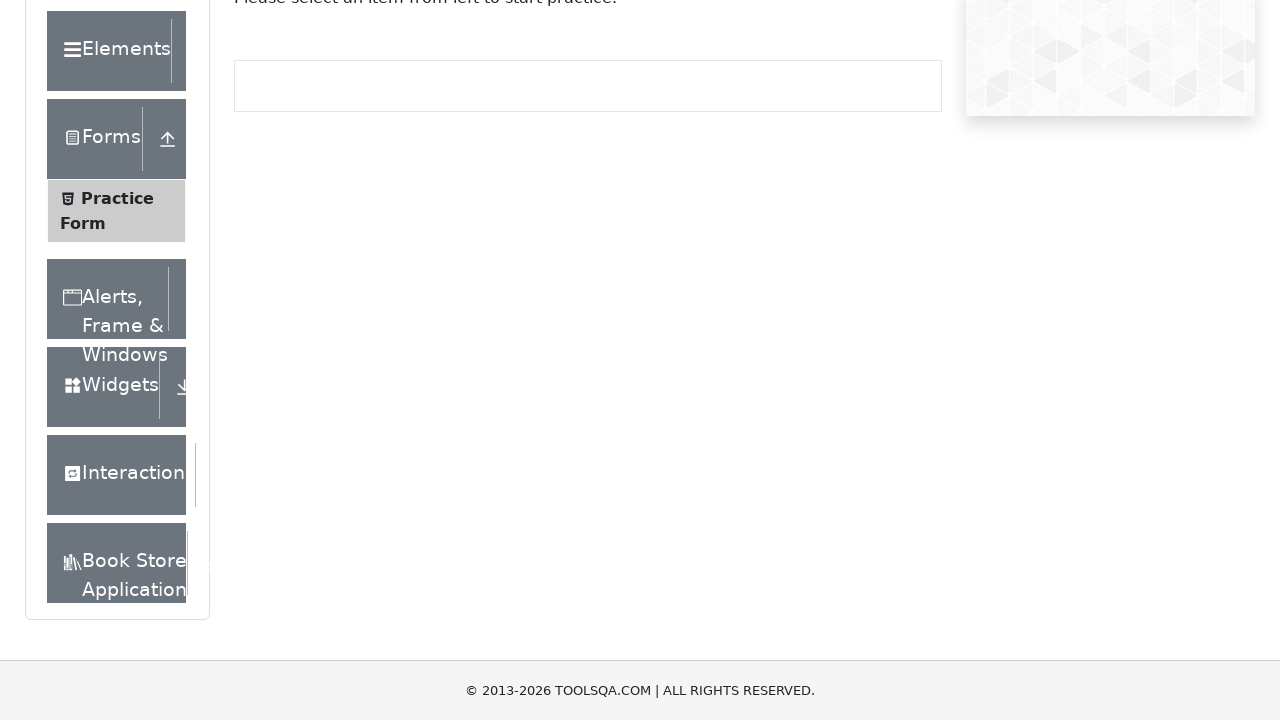

Clicked on Practice Form link at (117, 198) on xpath=//span[text()='Practice Form']
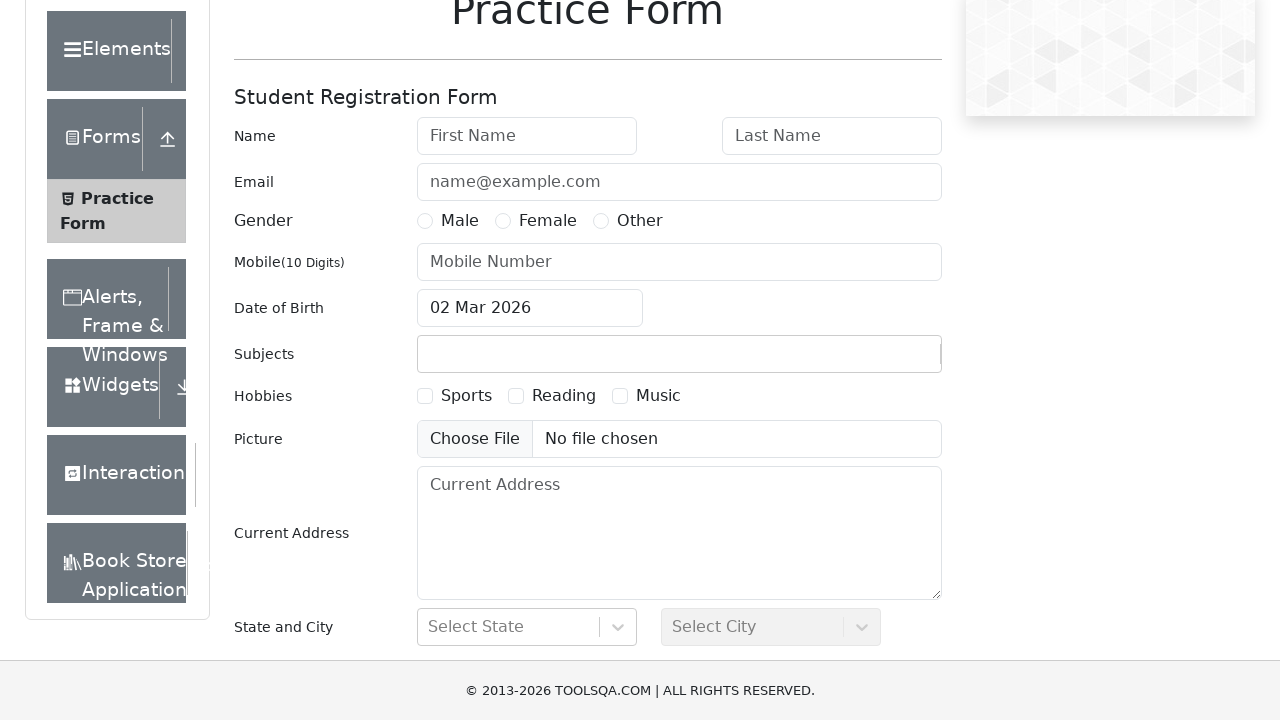

Filled first name field with 'Maria' on #firstName
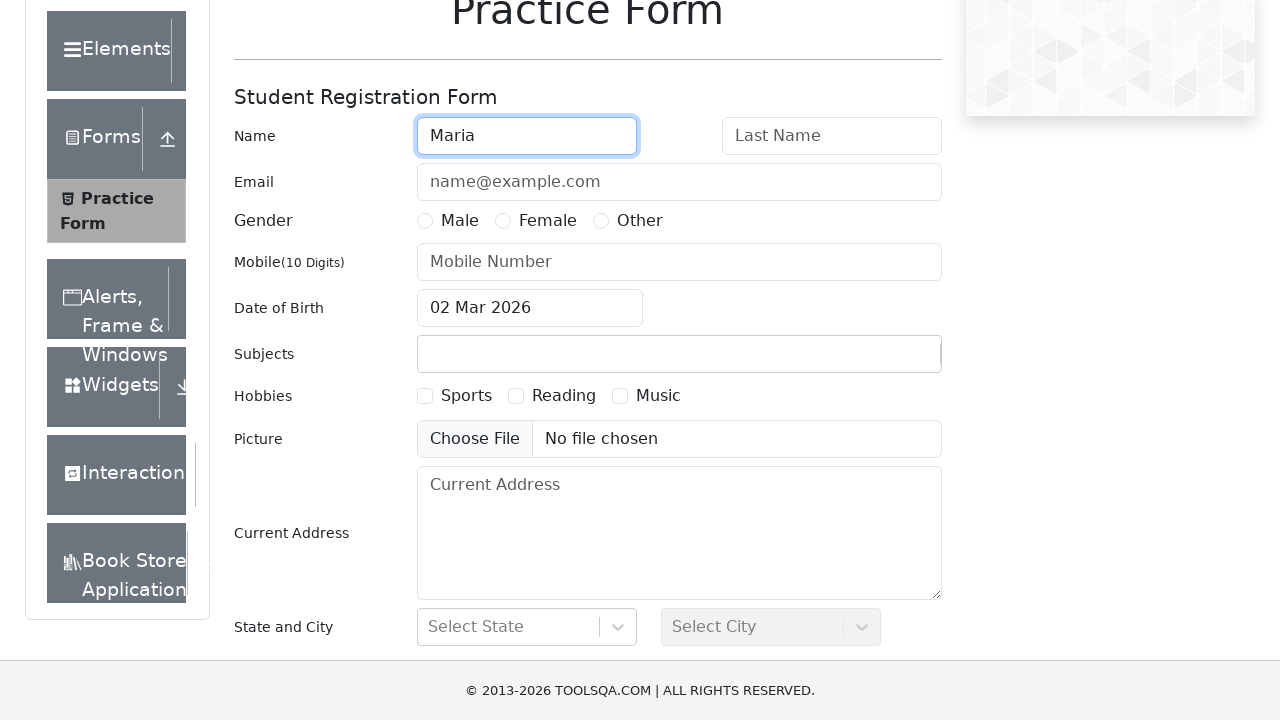

Filled last name field with 'Rodriguez' on #lastName
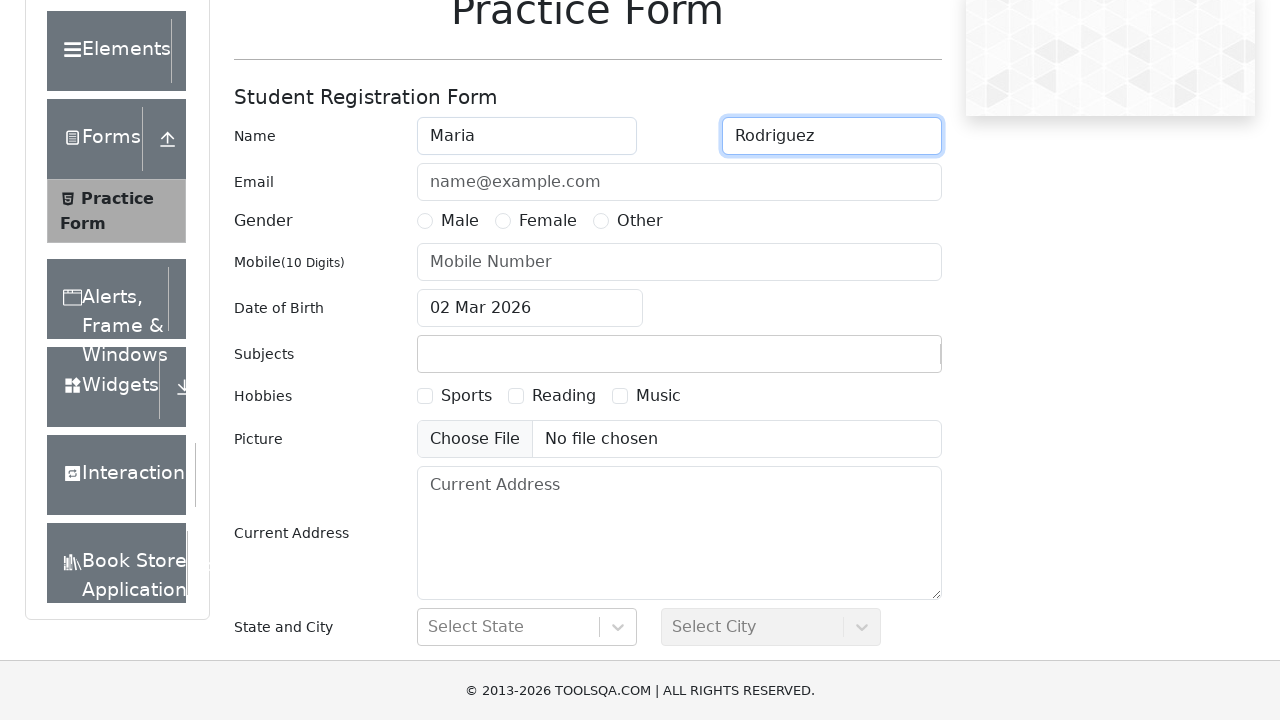

Filled email field with 'maria.rodriguez@example.com' on #userEmail
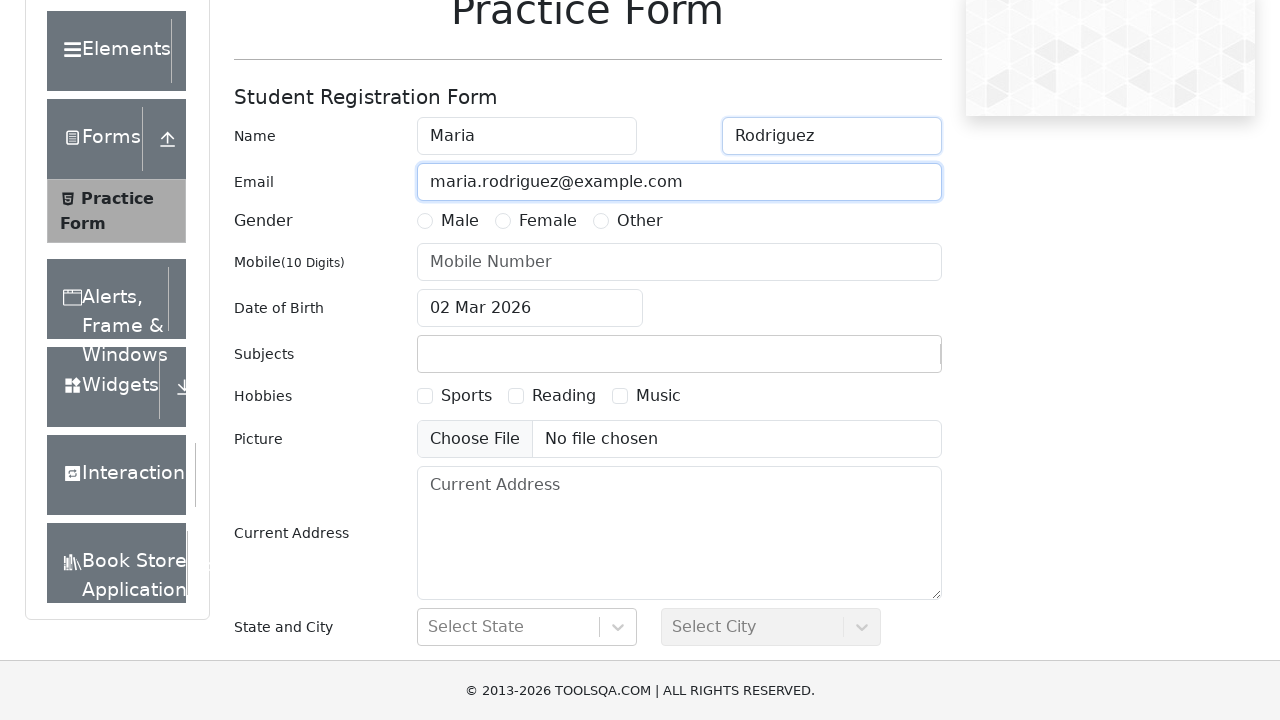

Filled mobile number field with '0723456789' on input[placeholder='Mobile Number']
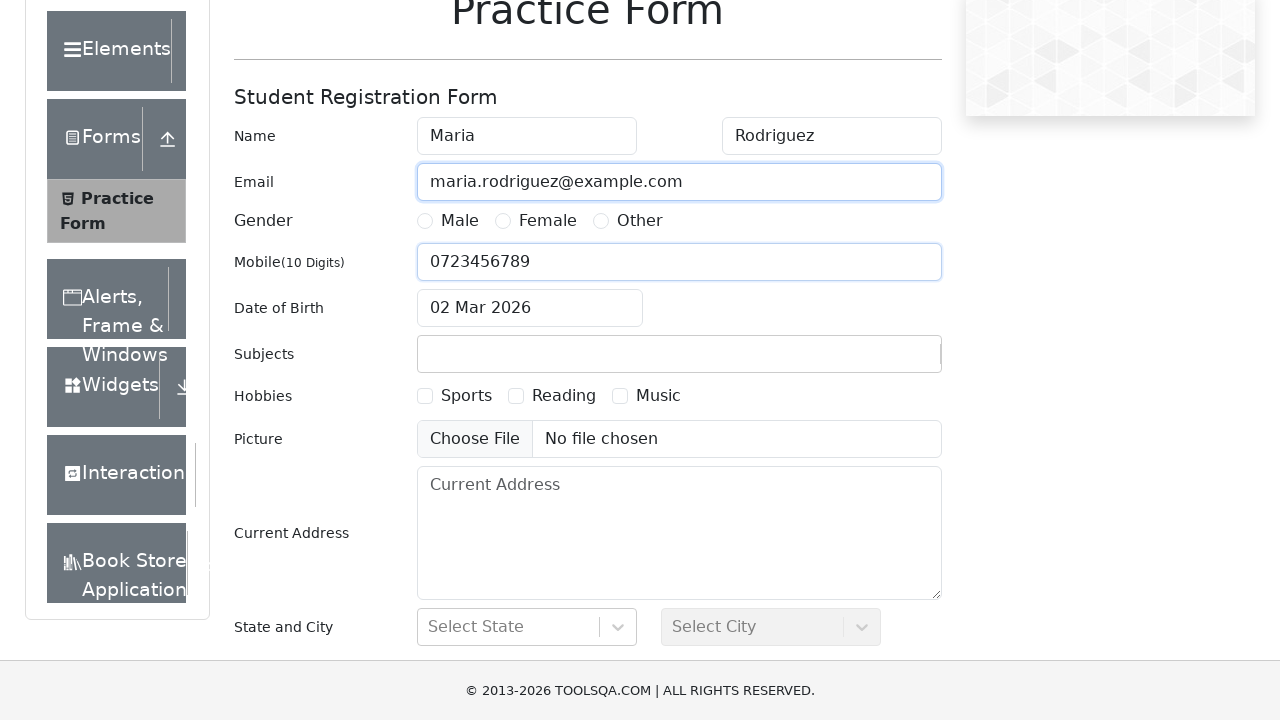

Selected 'Other' gender option at (640, 221) on xpath=//label[@for='gender-radio-3']
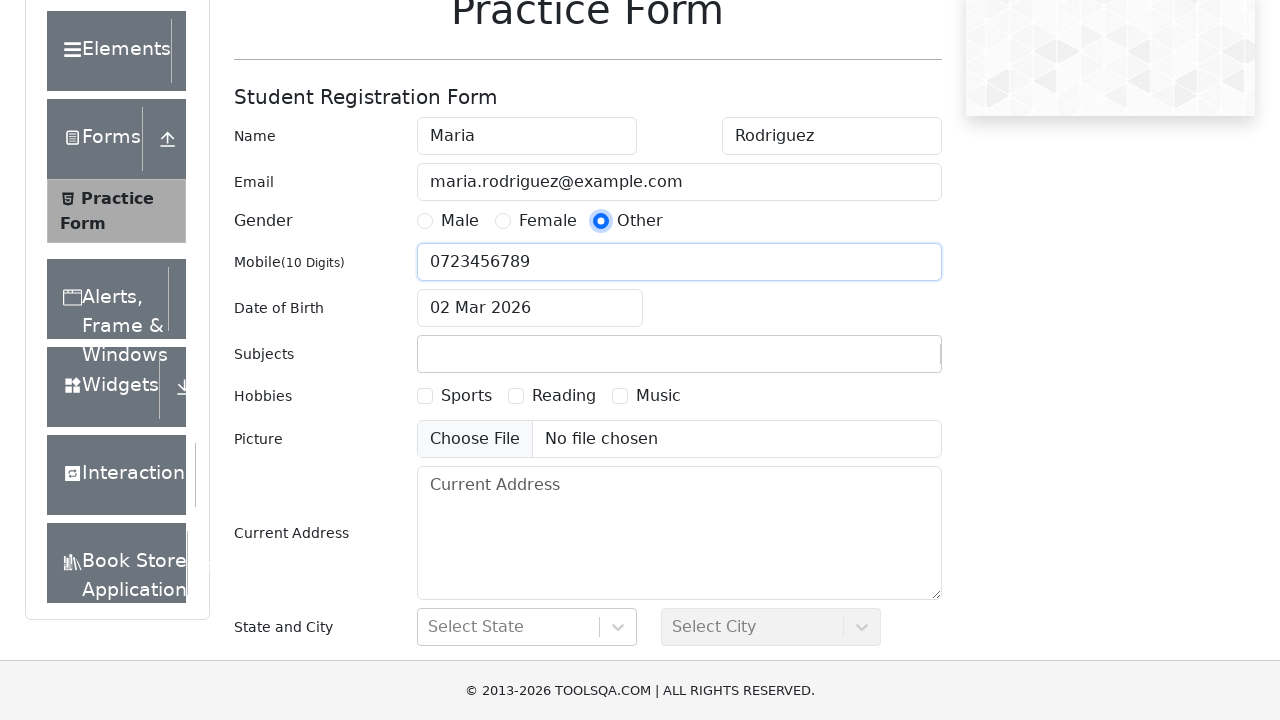

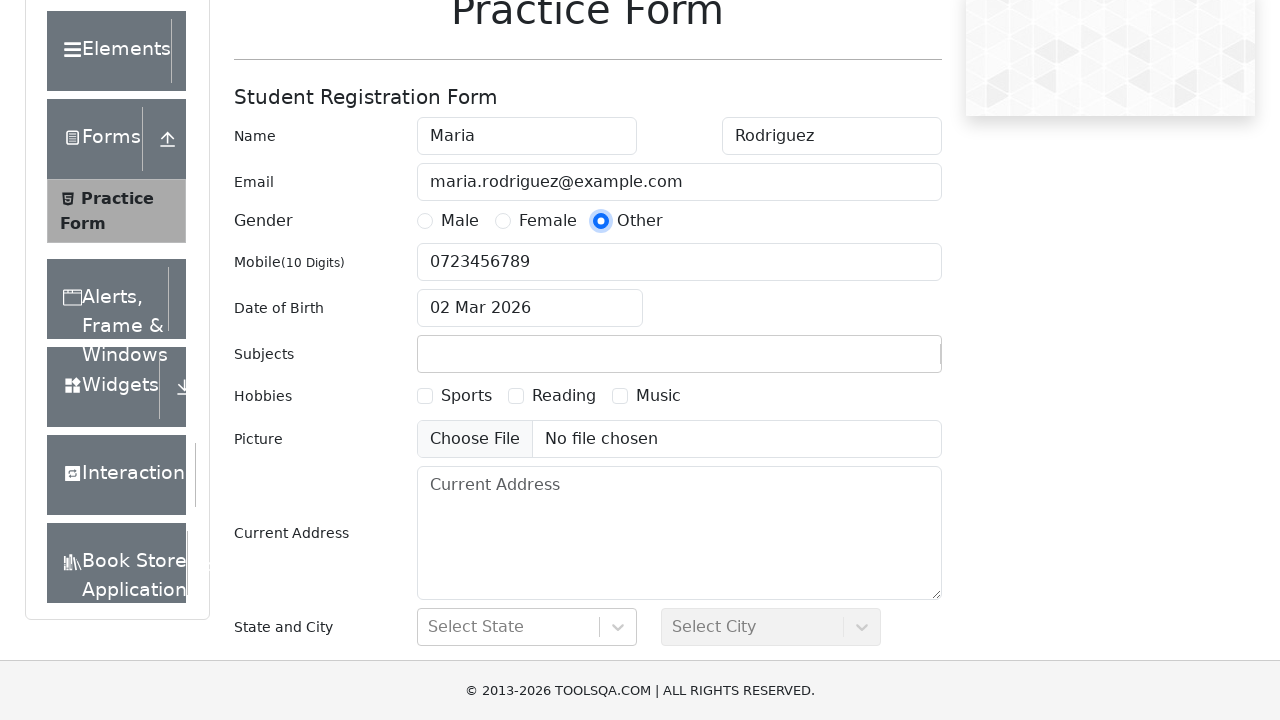